Tests that entering an invalid email format and password shows email validation error

Starting URL: https://www.fashiondays.ro/customer/authentication

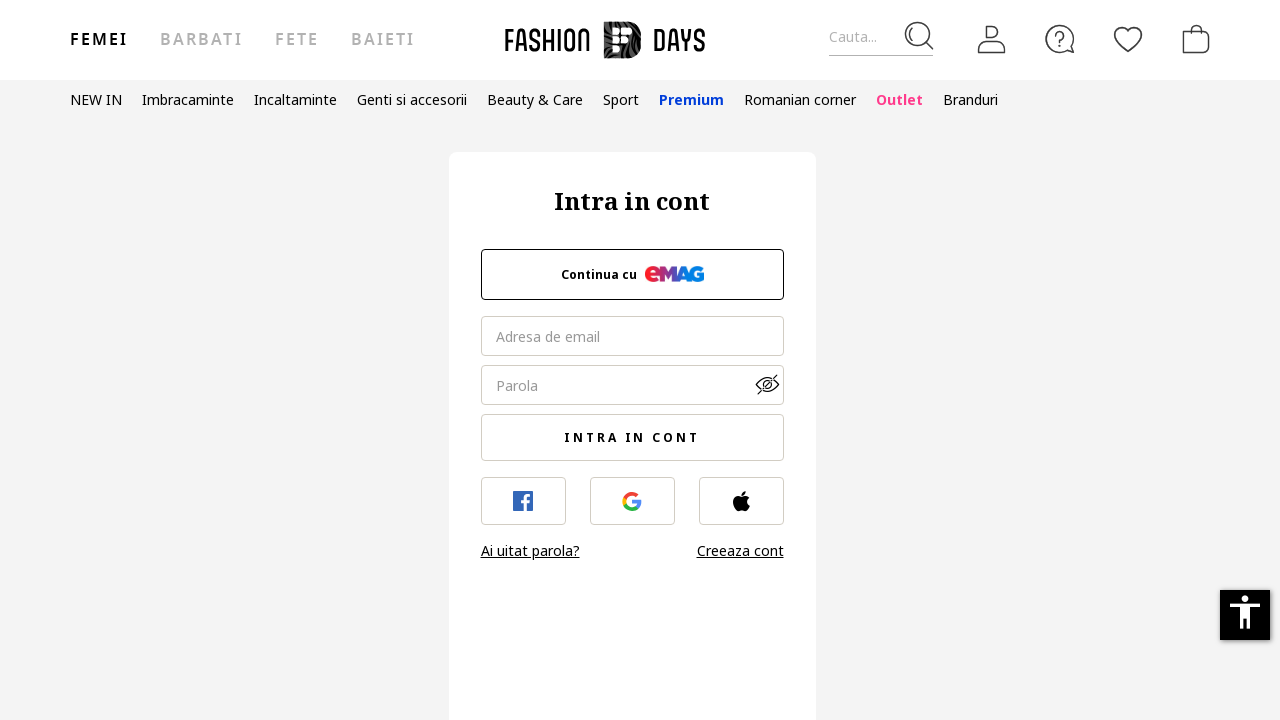

Clicked on profile/authentication icon at (992, 39) on .icon-fdux_profile
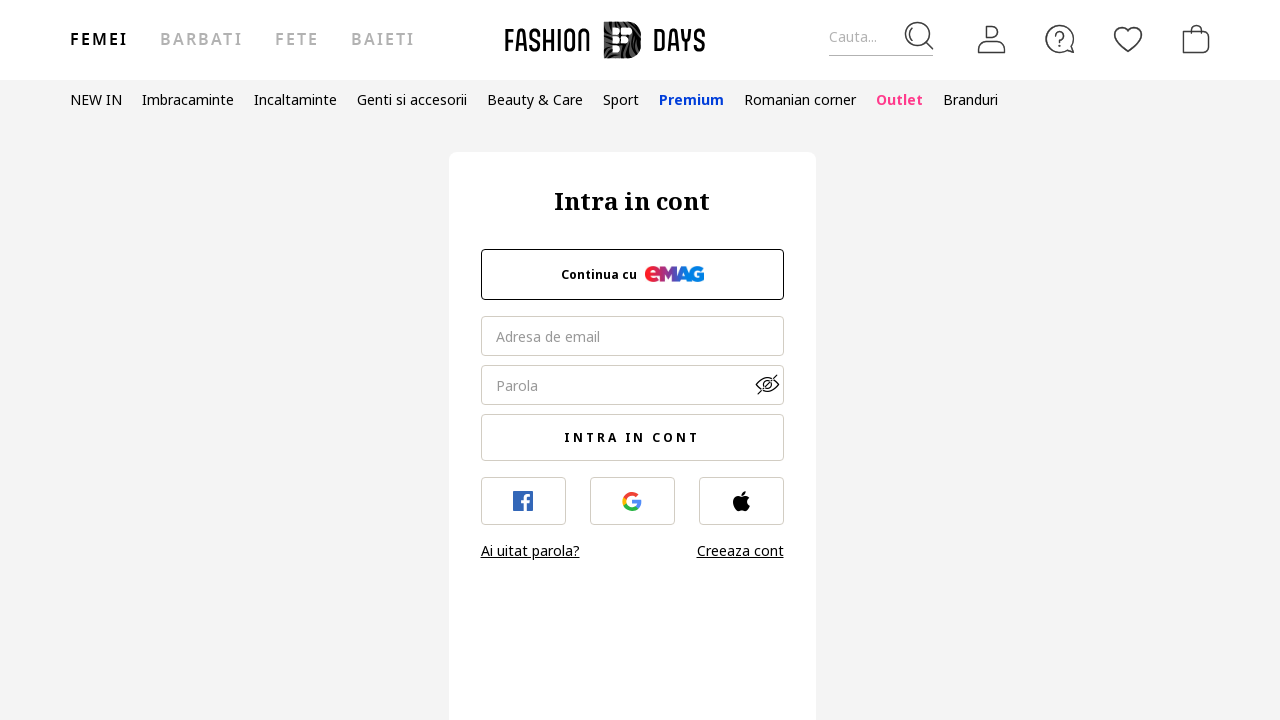

Filled email field with invalid format 'invalid_email_format' on #email
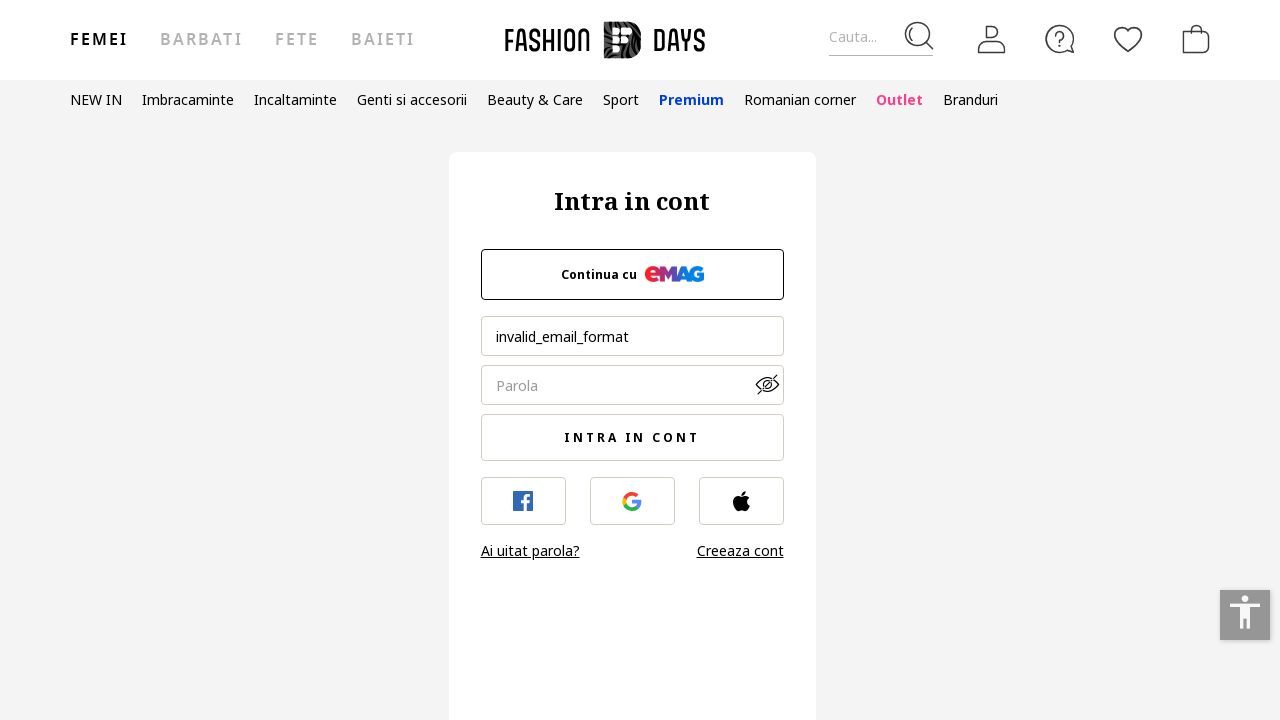

Filled password field with 'testpassword123' on #password
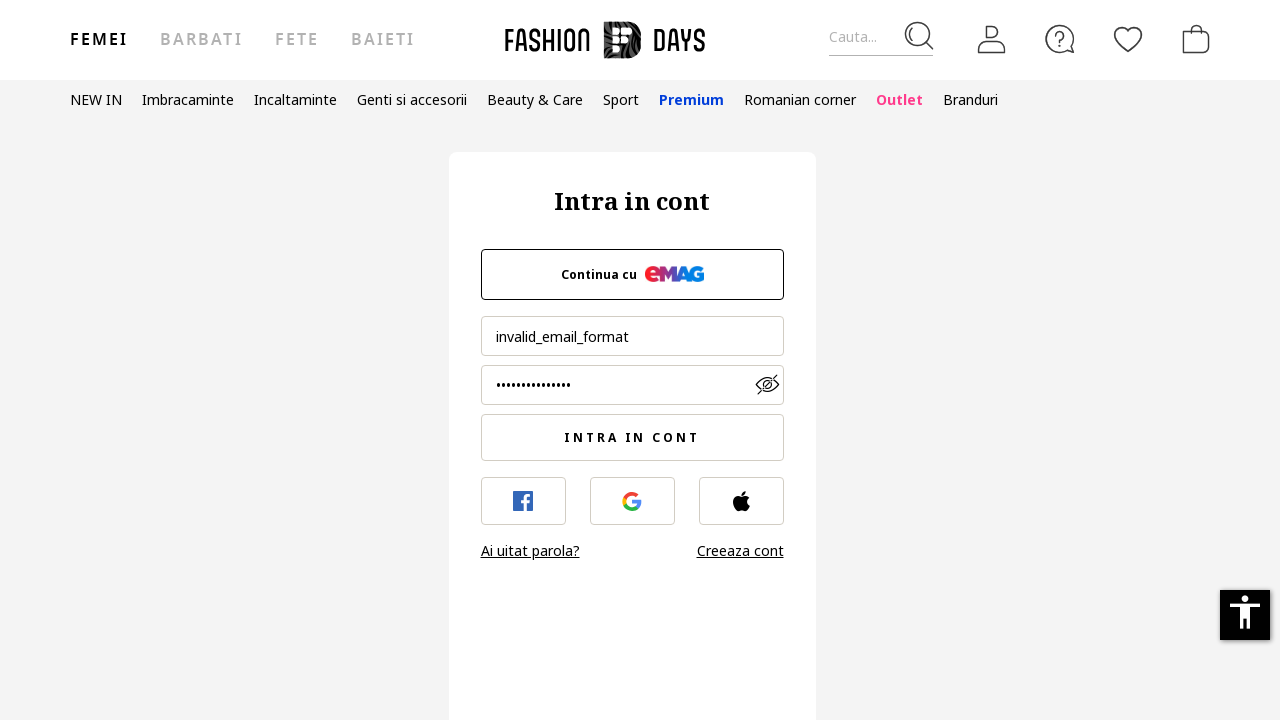

Clicked login button to submit form at (632, 438) on input[type="submit"]#pizokel_customer_submit
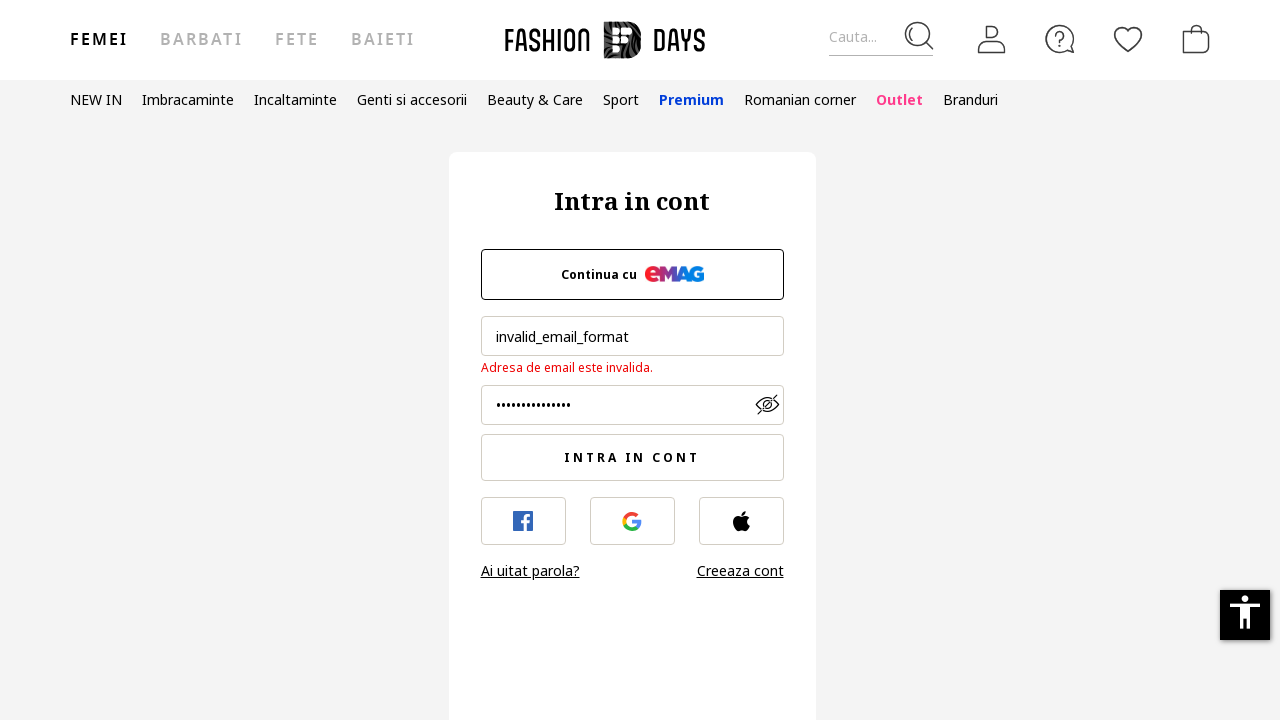

Email validation error message appeared
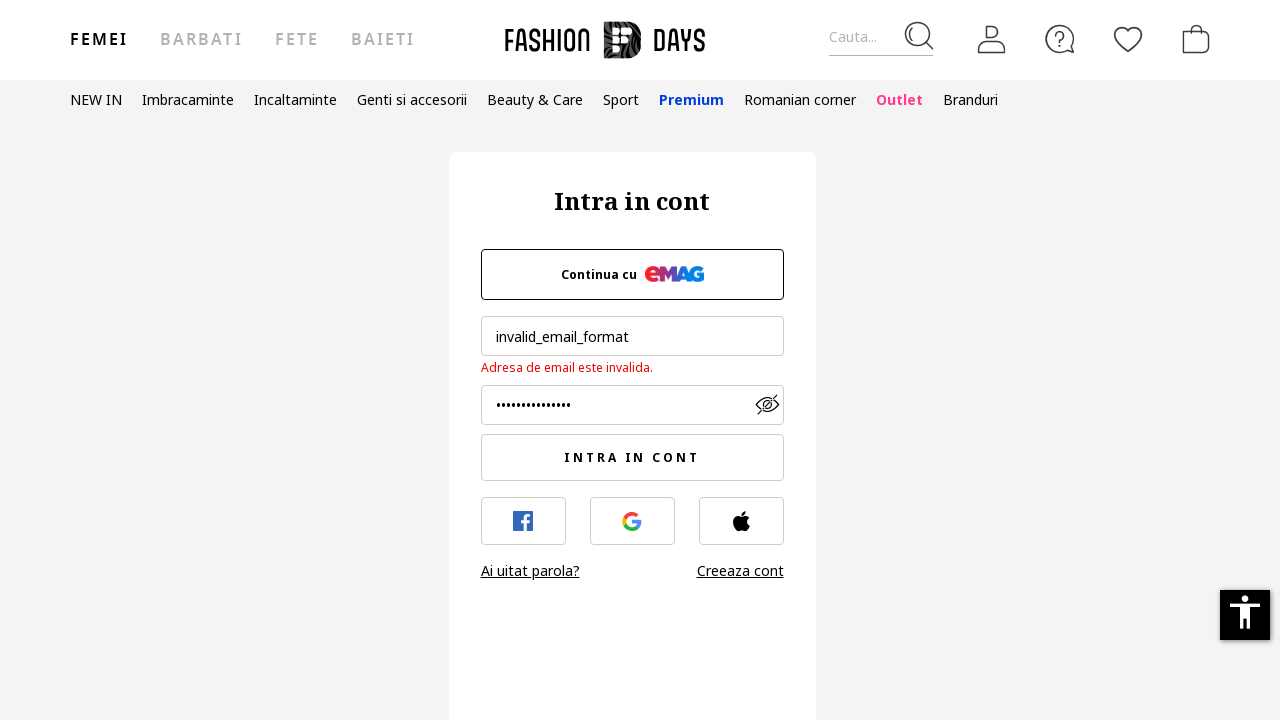

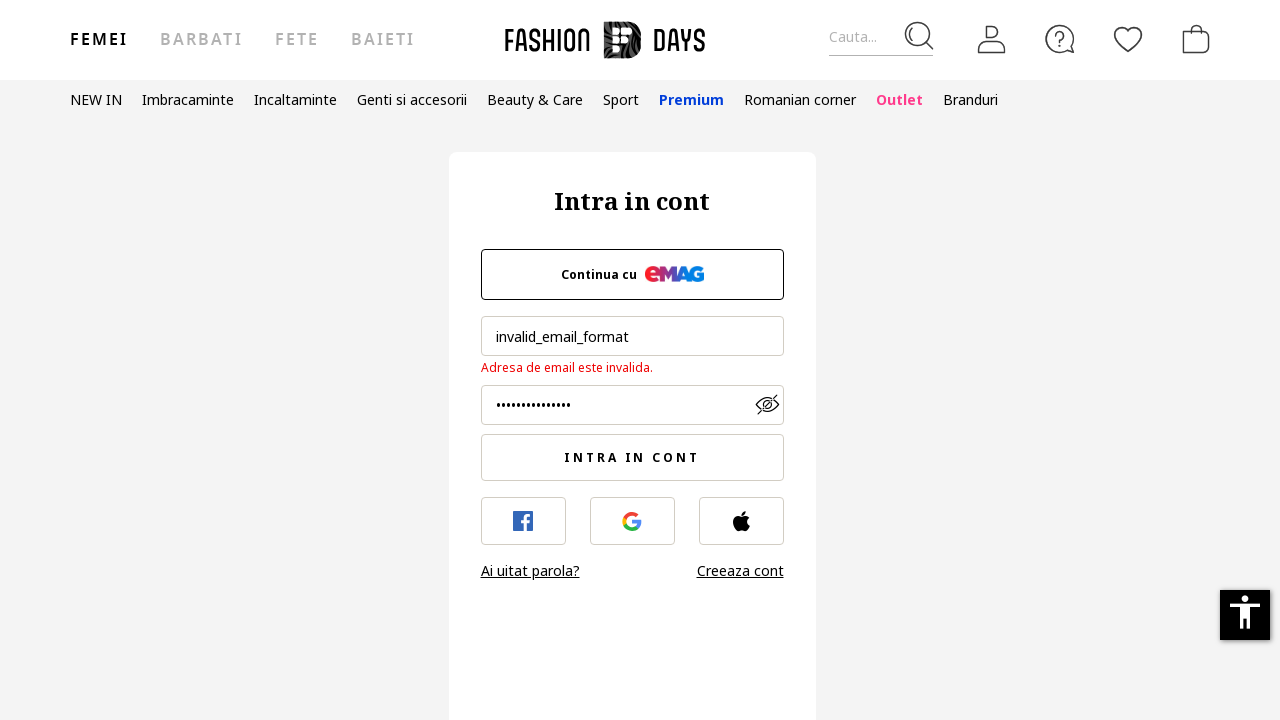